Tests drag and drop functionality by dragging column A to column B on a demo page

Starting URL: https://the-internet.herokuapp.com/drag_and_drop

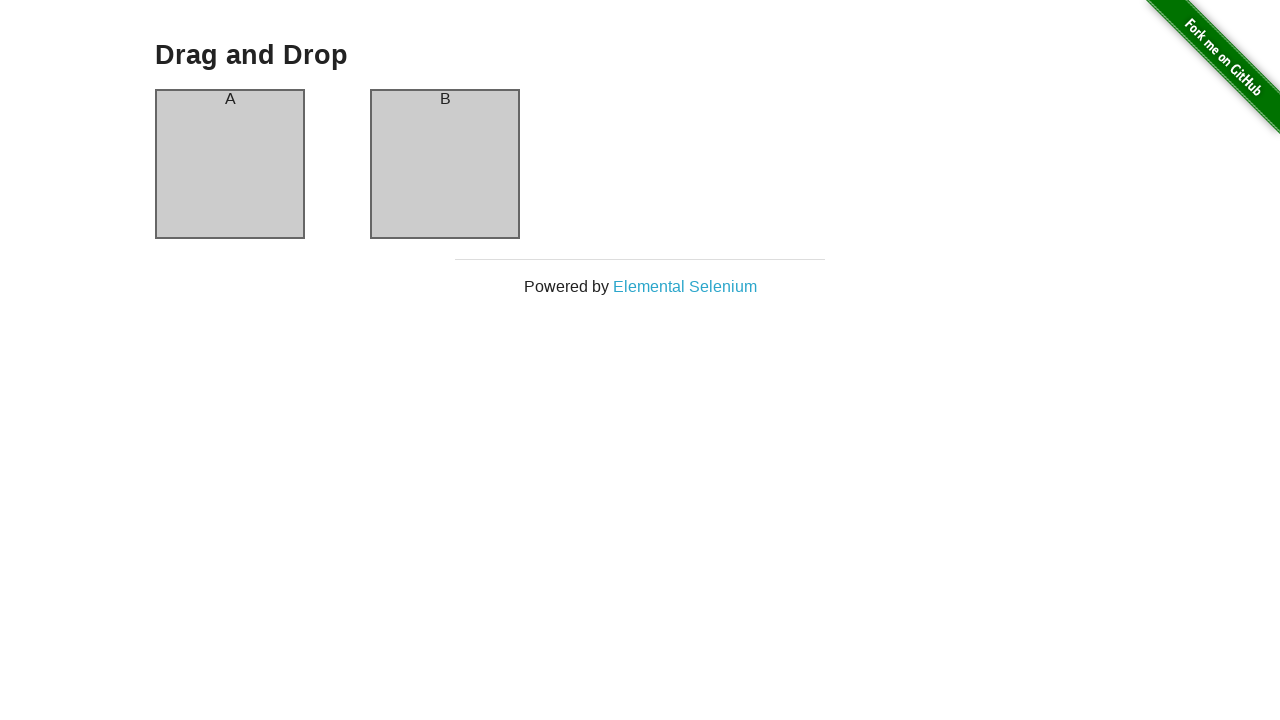

Waited for column A to load
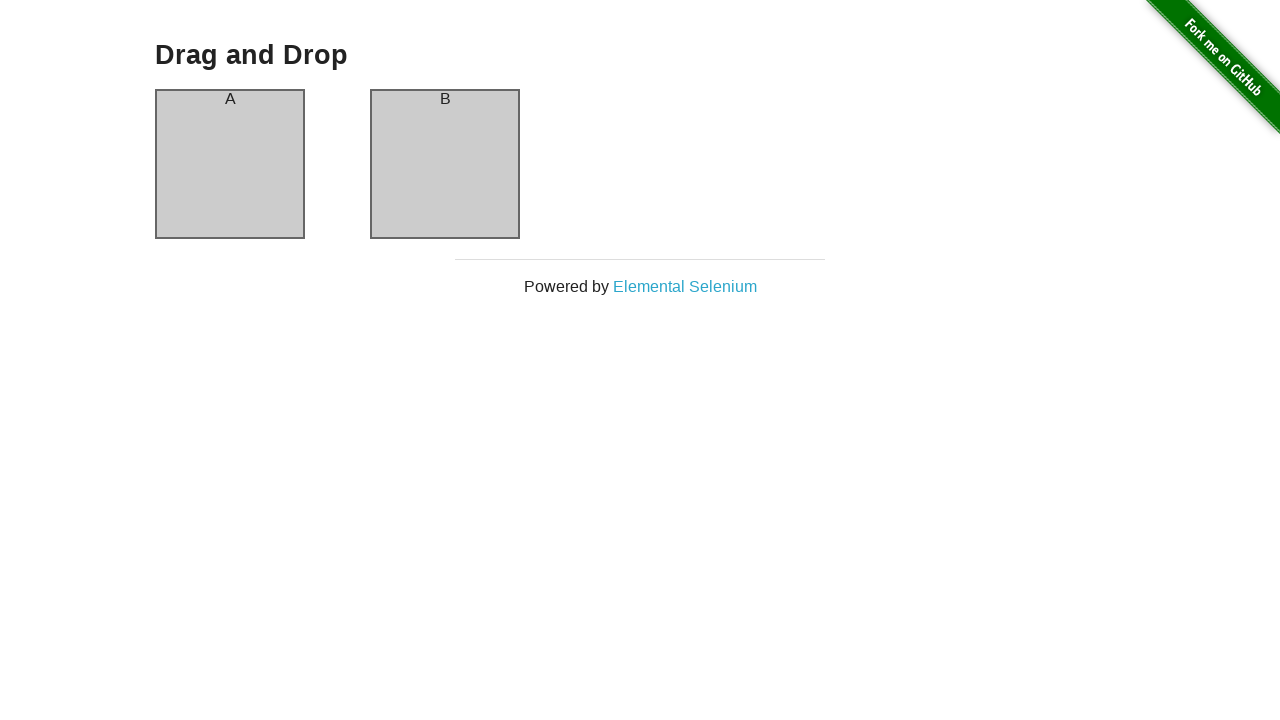

Waited for column B to load
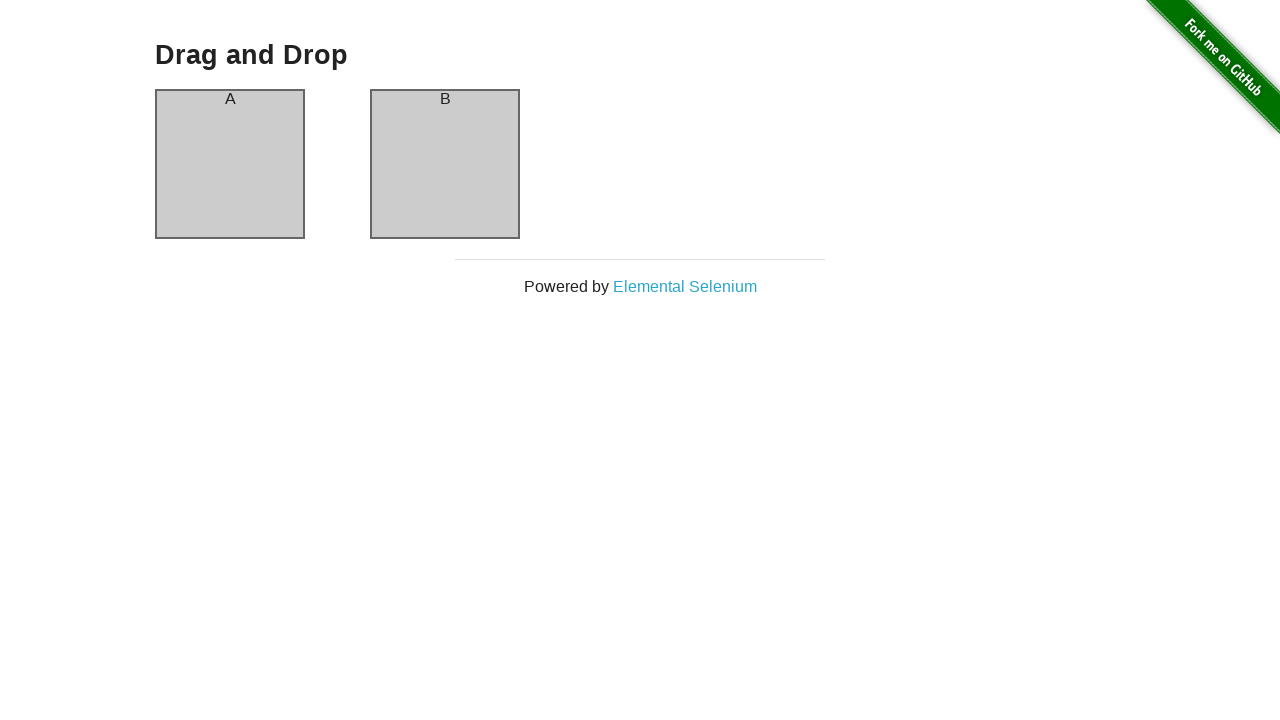

Located column A element
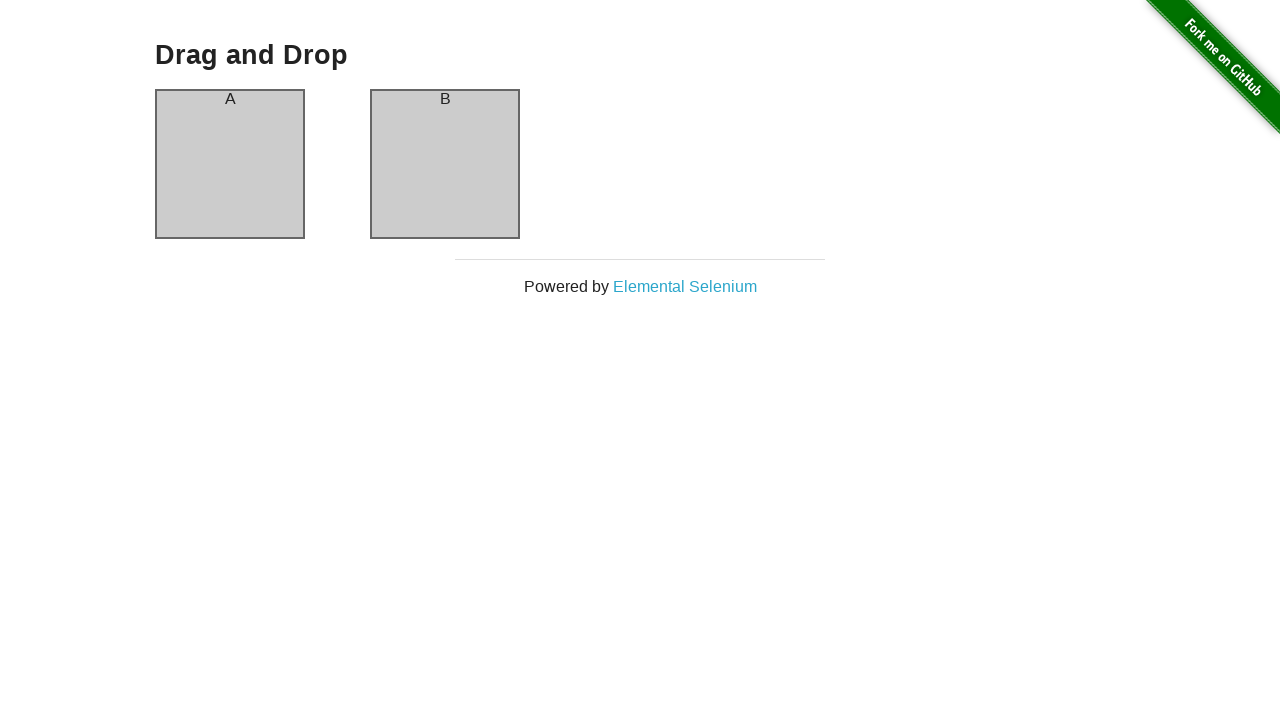

Located column B element
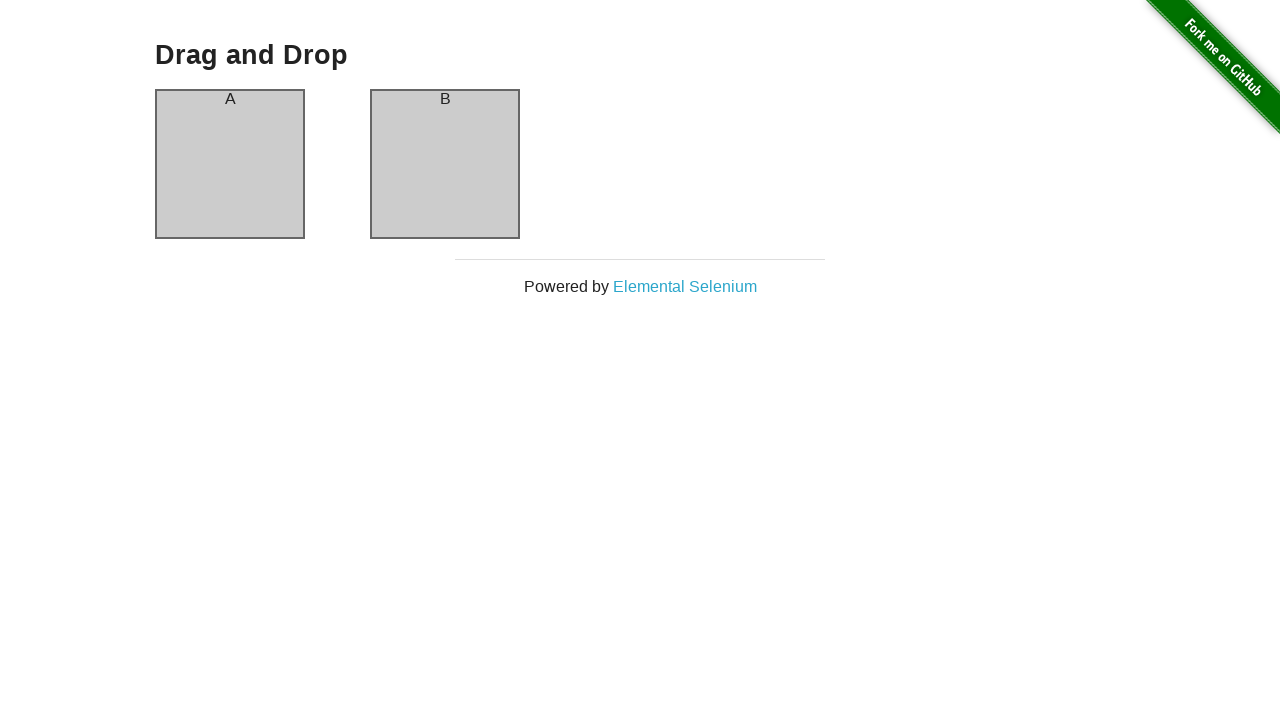

Dragged column A to column B at (445, 164)
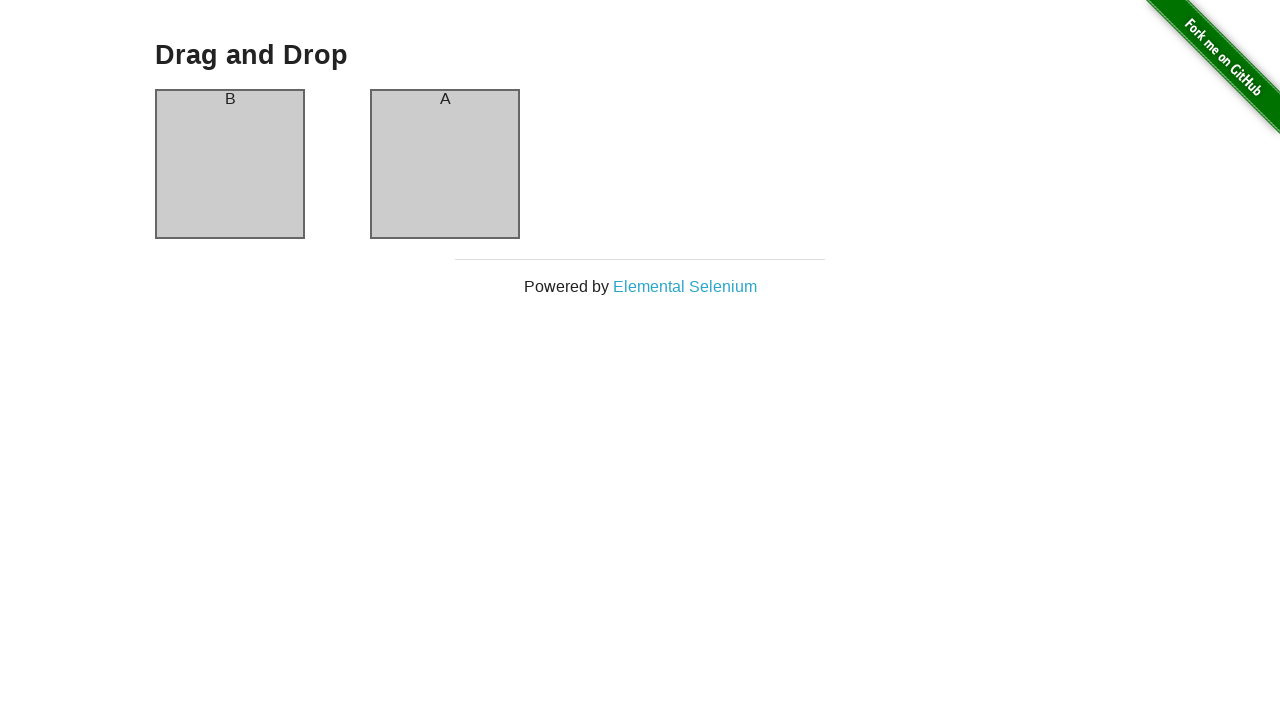

Waited 2 seconds to observe drag and drop result
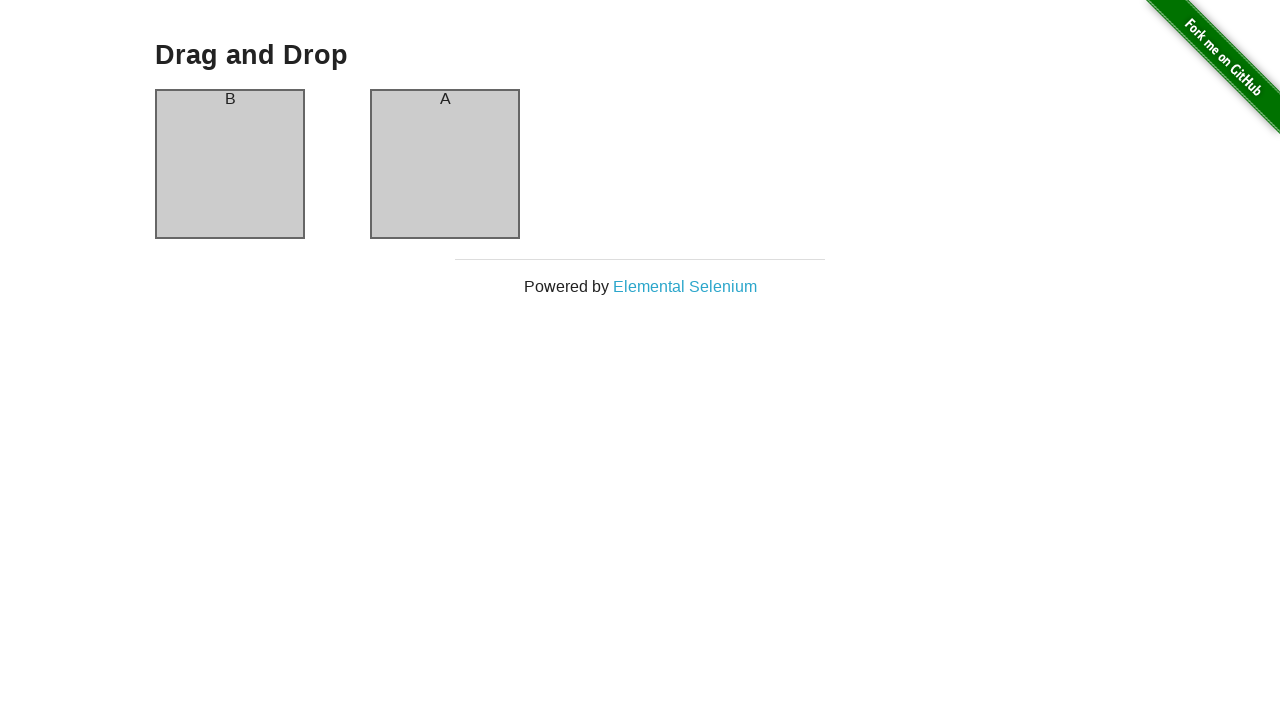

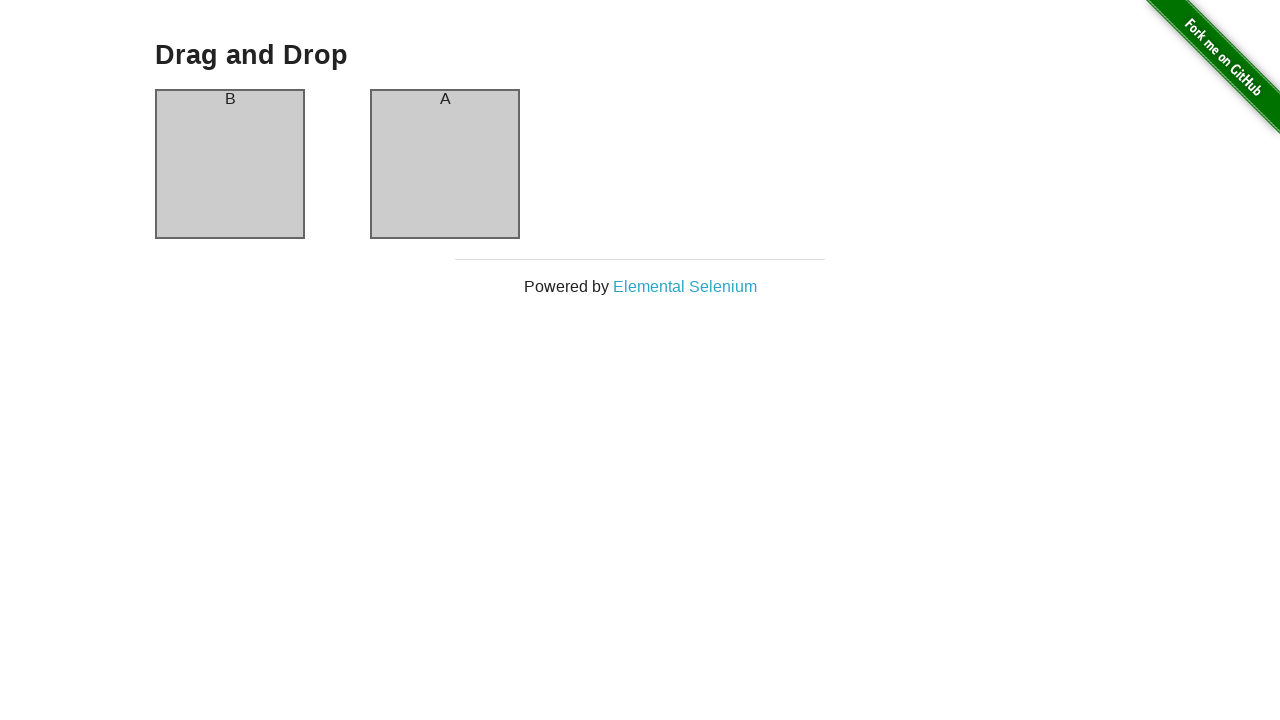